Tests drag and drop functionality on jQuery UI demo page by dragging an element and dropping it onto a target area using two different approaches

Starting URL: http://jqueryui.com/droppable/

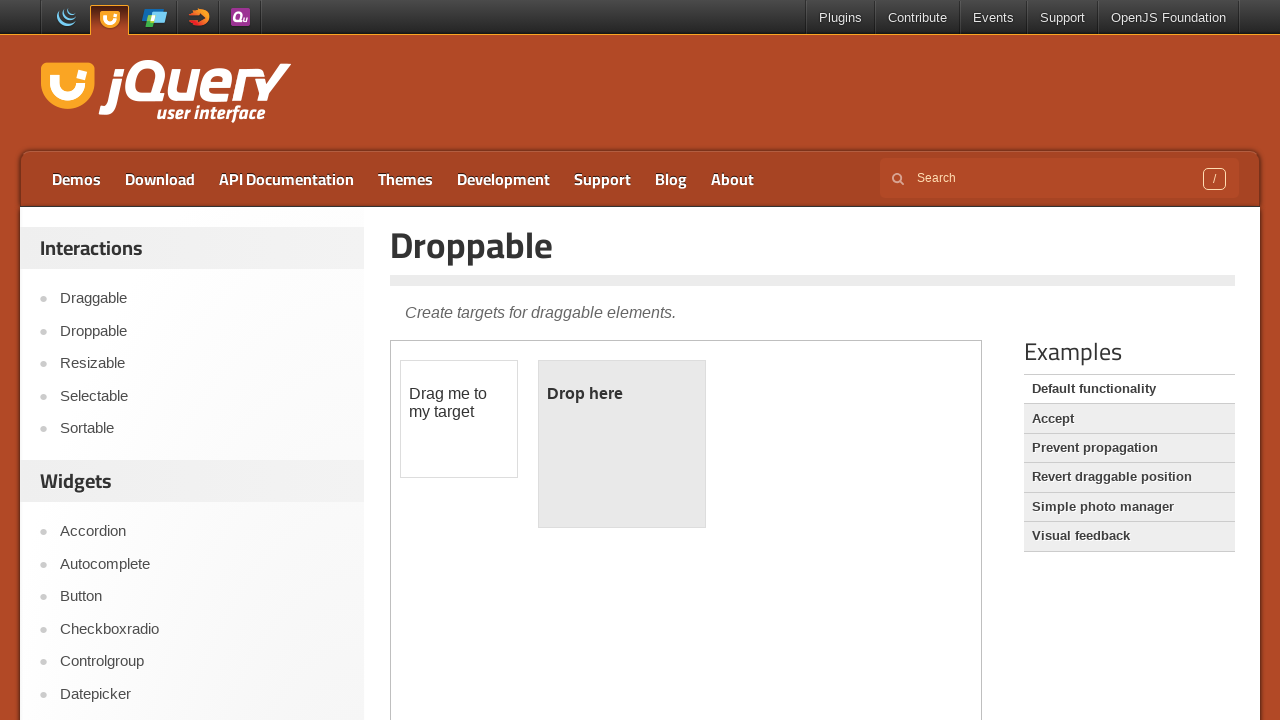

Waited for draggable element to load in iframe
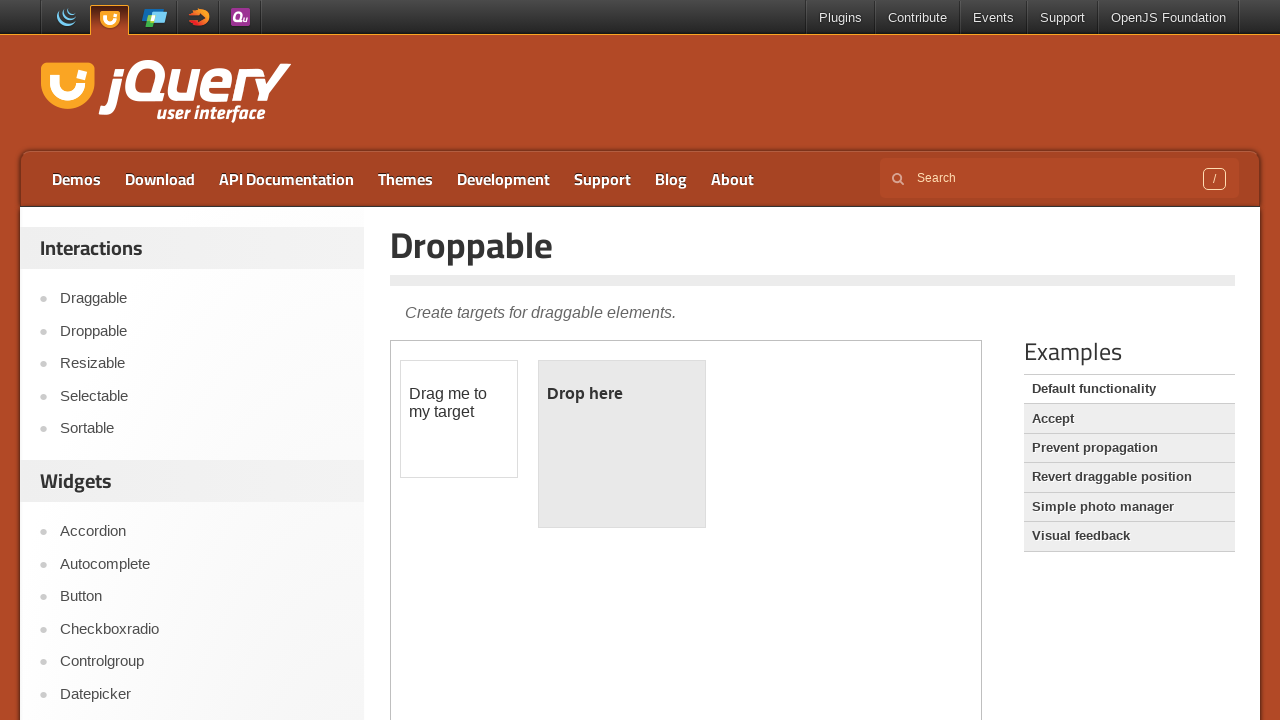

Located draggable and droppable elements within iframe
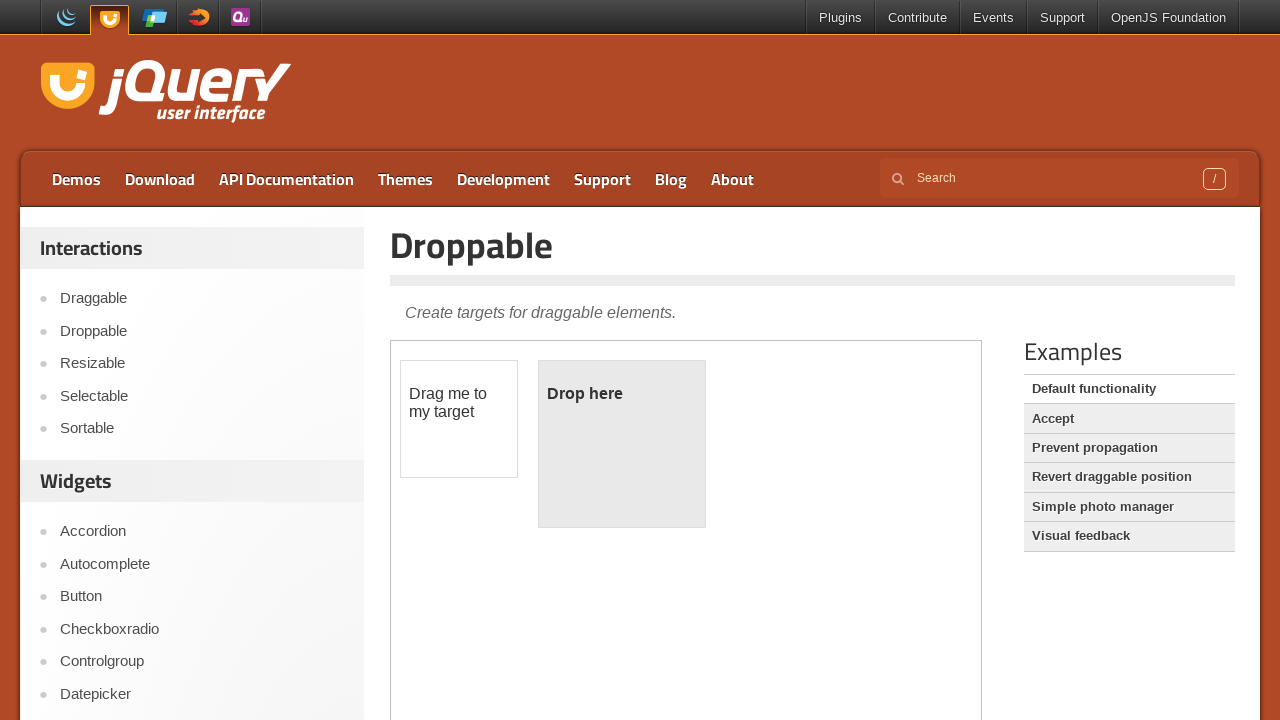

Performed direct drag and drop operation at (622, 444)
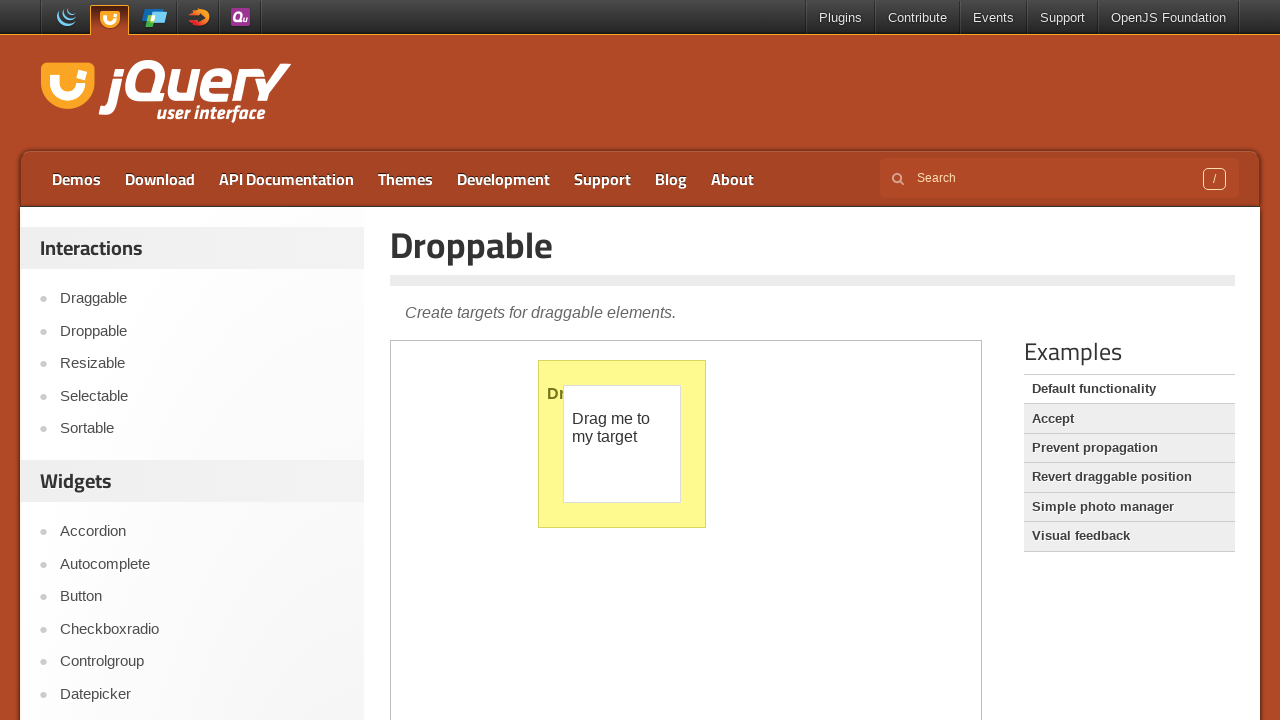

Waited 1 second before second drag and drop approach
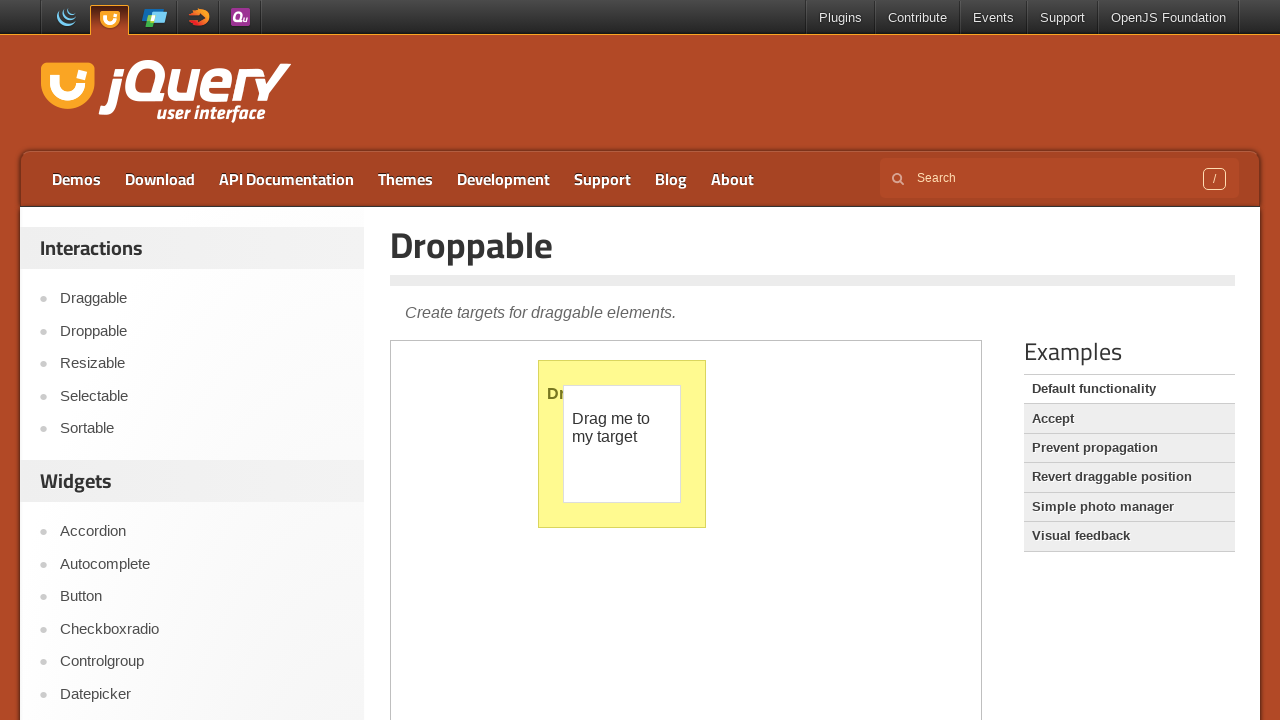

Retrieved bounding box coordinates for draggable and droppable elements
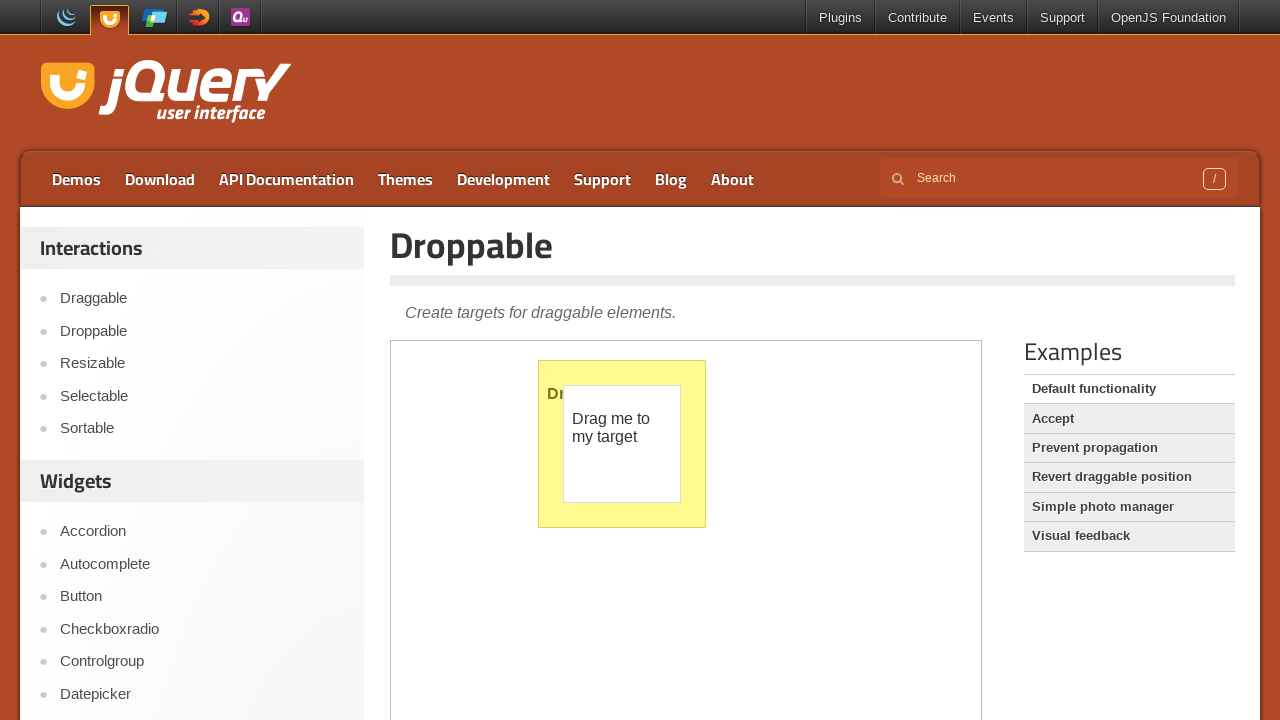

Moved mouse to center of draggable element at (622, 444)
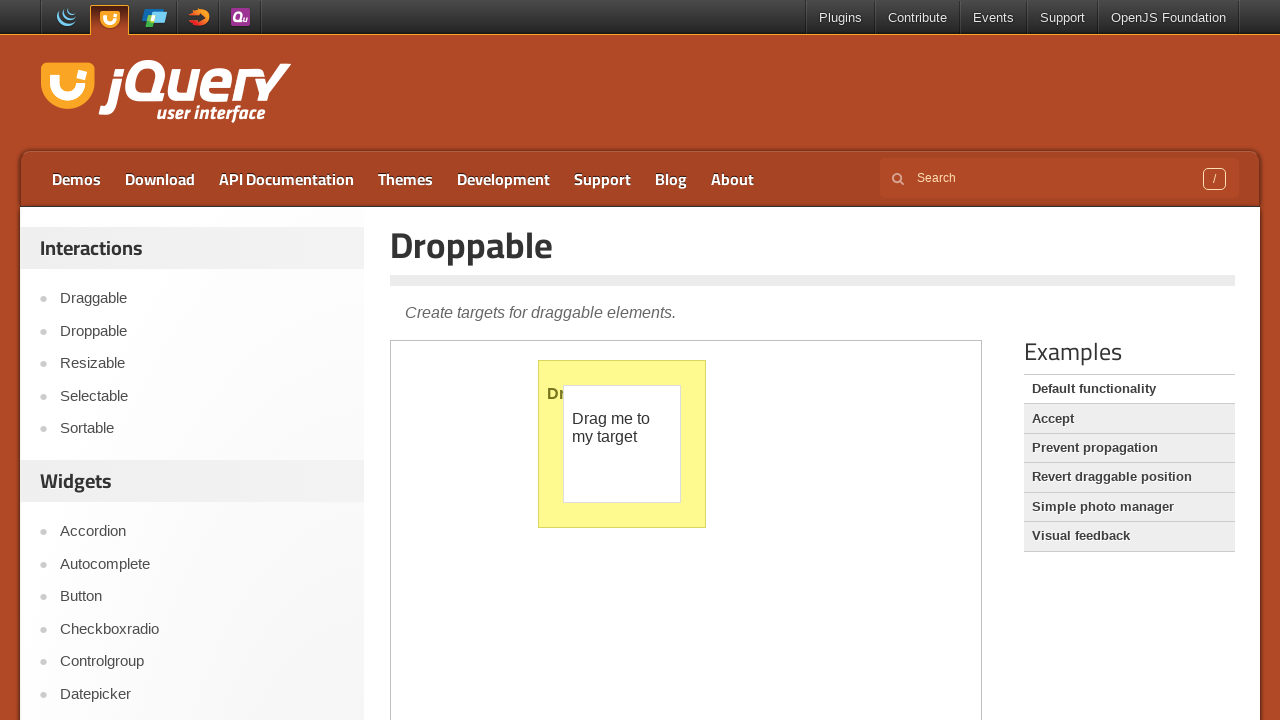

Pressed mouse button down to start drag at (622, 444)
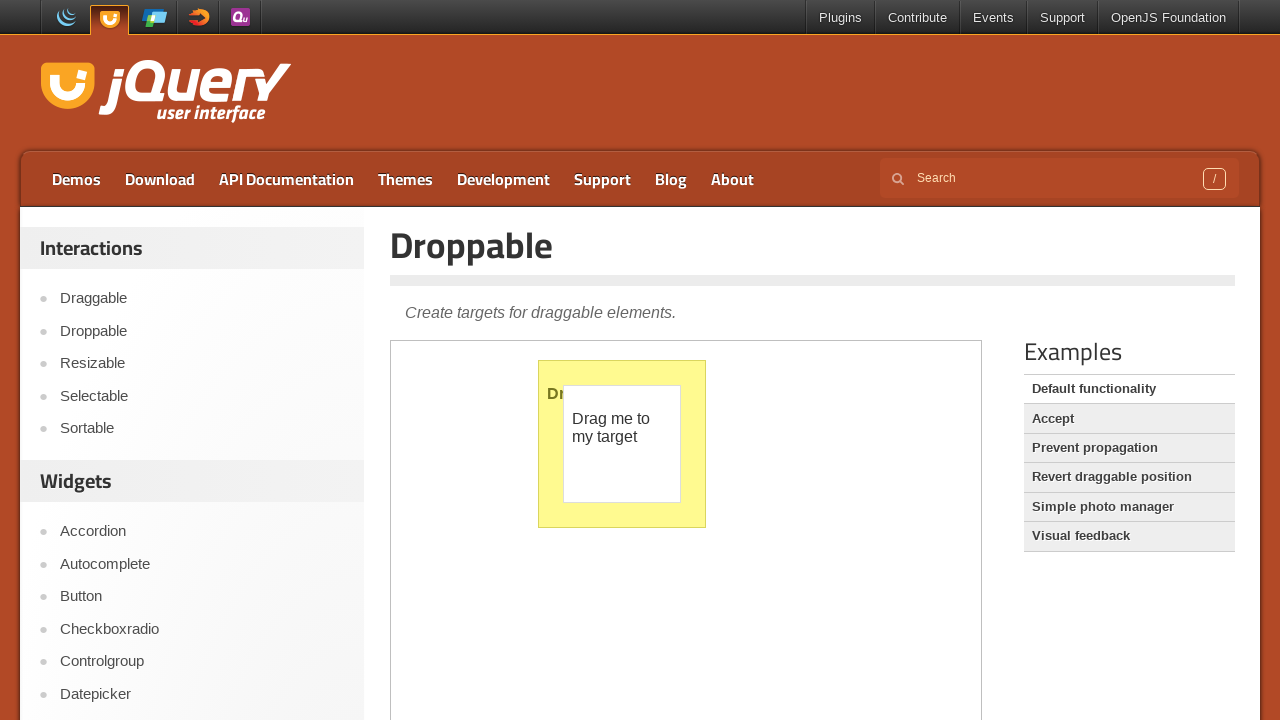

Moved mouse to center of droppable target element at (622, 444)
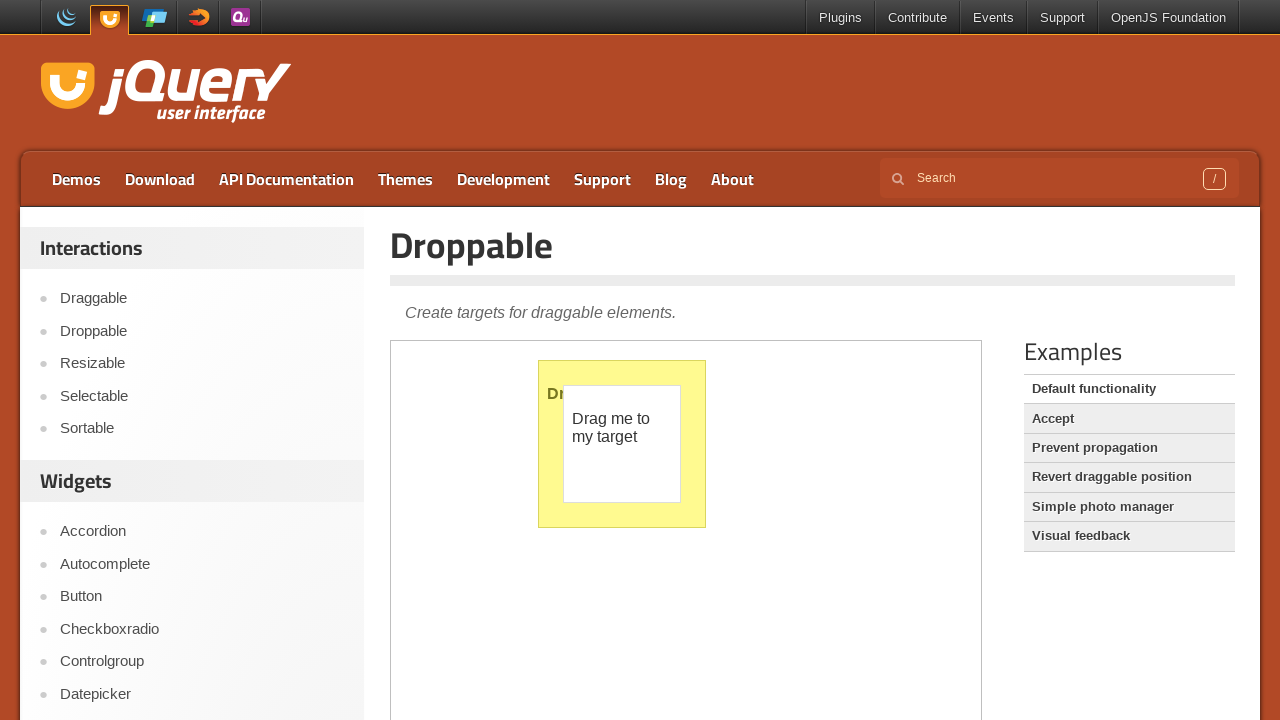

Released mouse button to complete drag and drop at (622, 444)
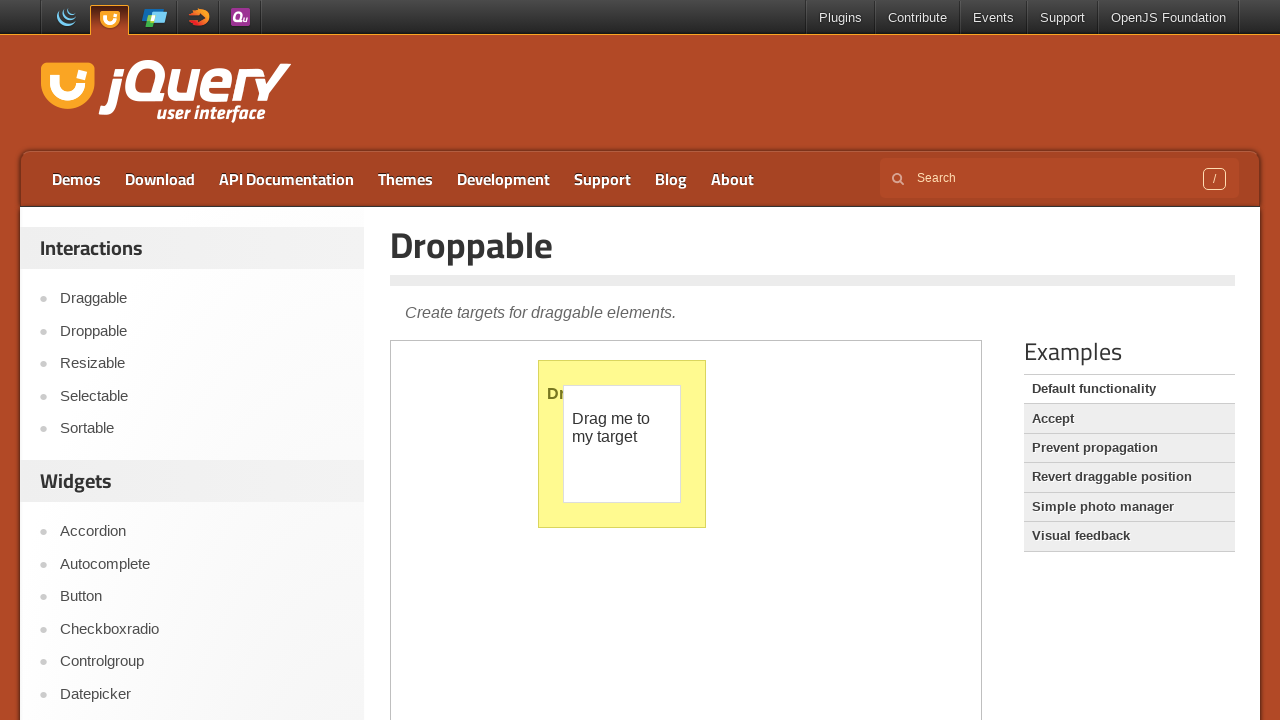

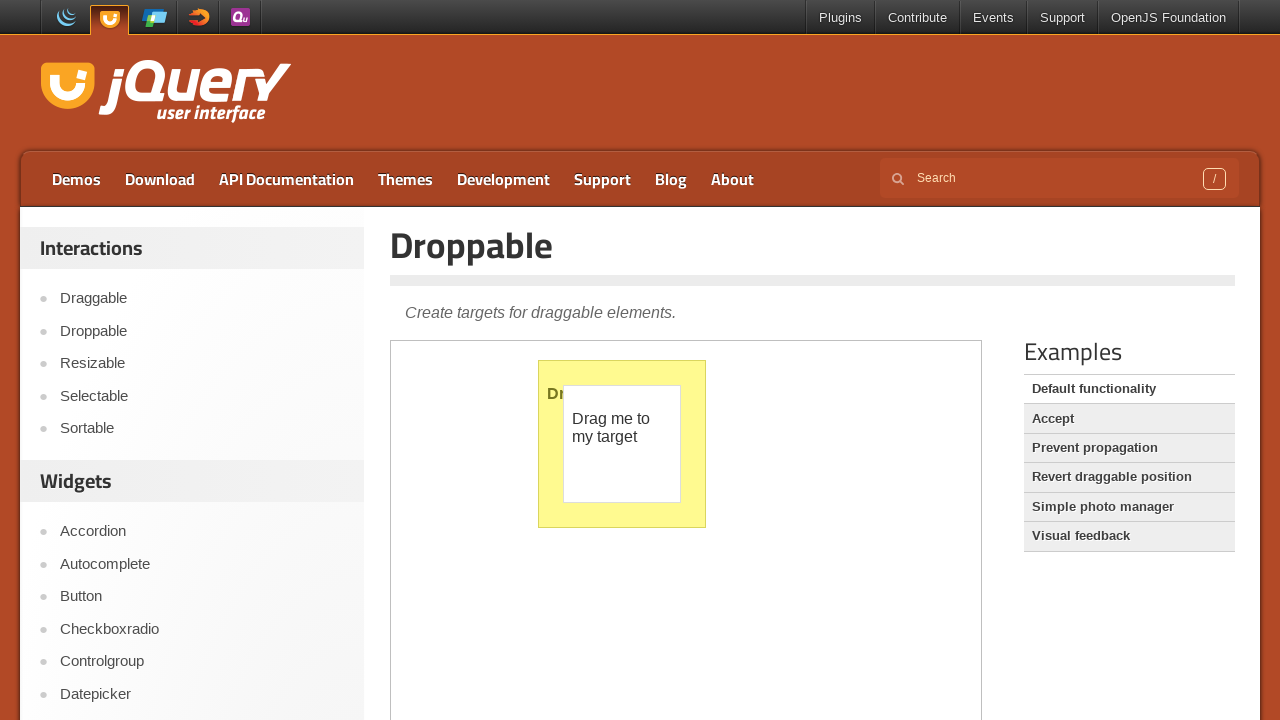